Tests the flight origin autocomplete dropdown functionality by typing a search term and selecting a city from the dropdown suggestions

Starting URL: https://aviasales.com

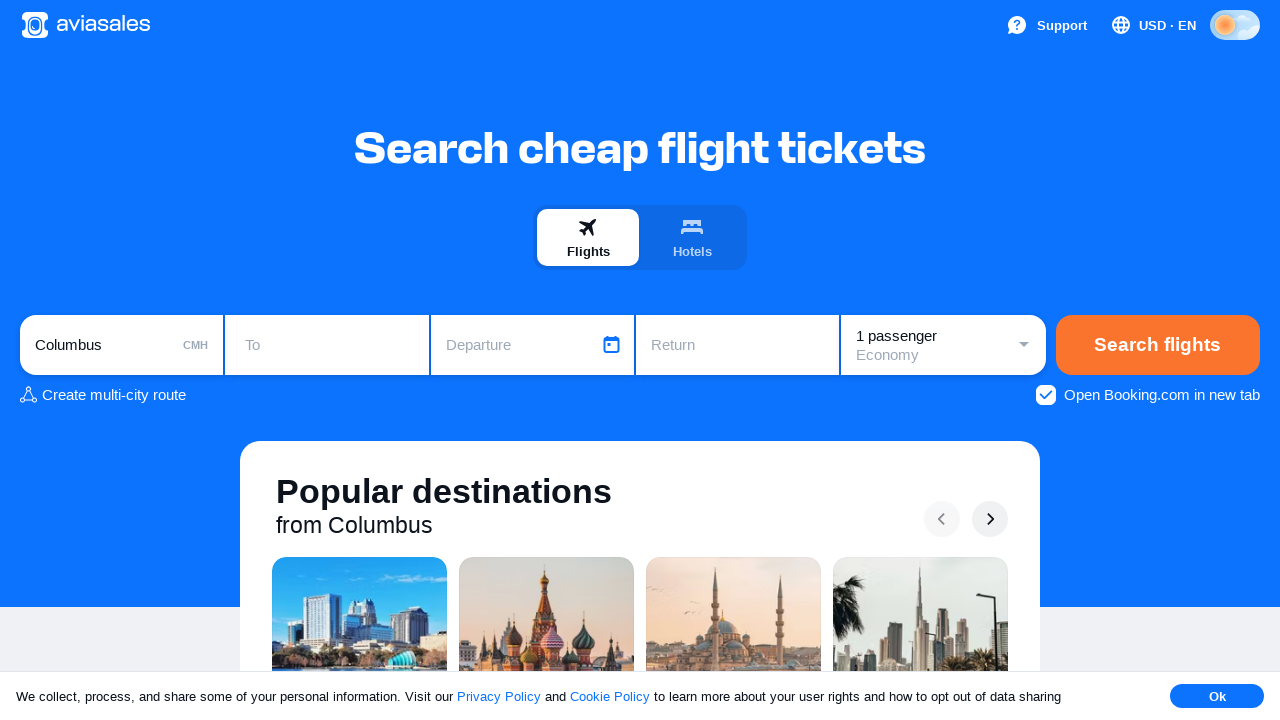

Cleared the origin input field on #avia_form_origin-input
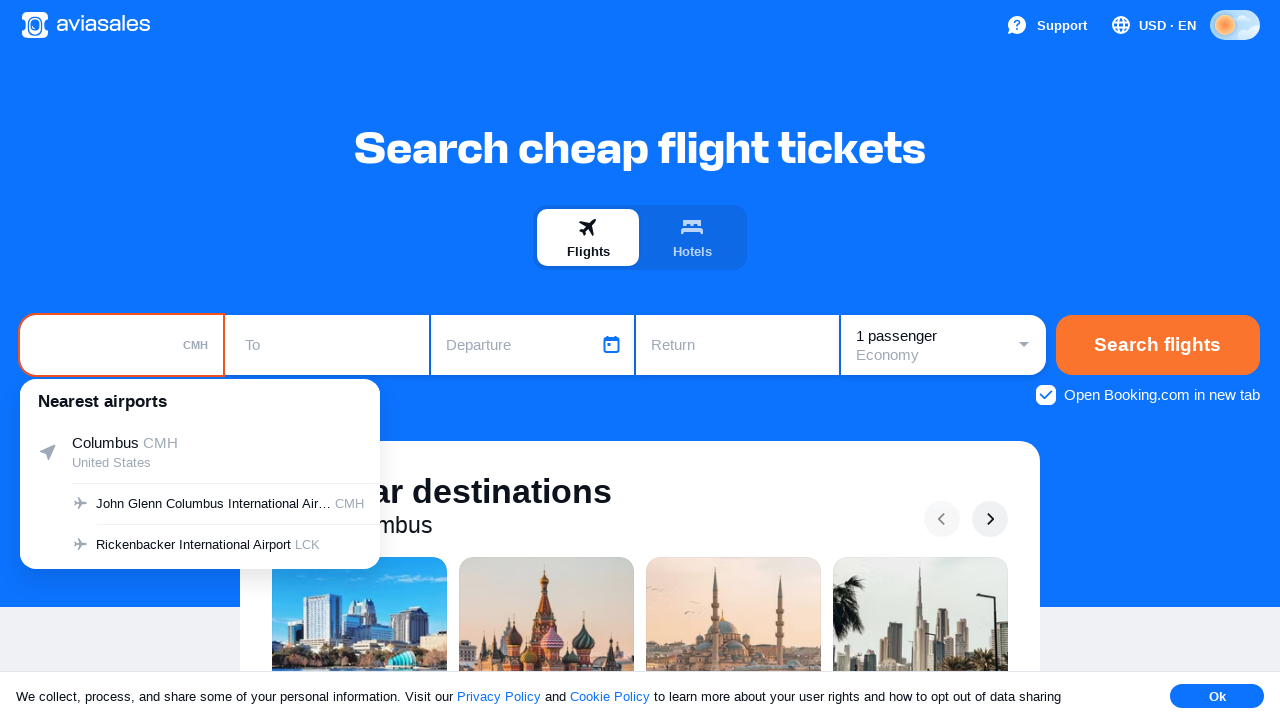

Filled origin input field with 'san' search term on #avia_form_origin-input
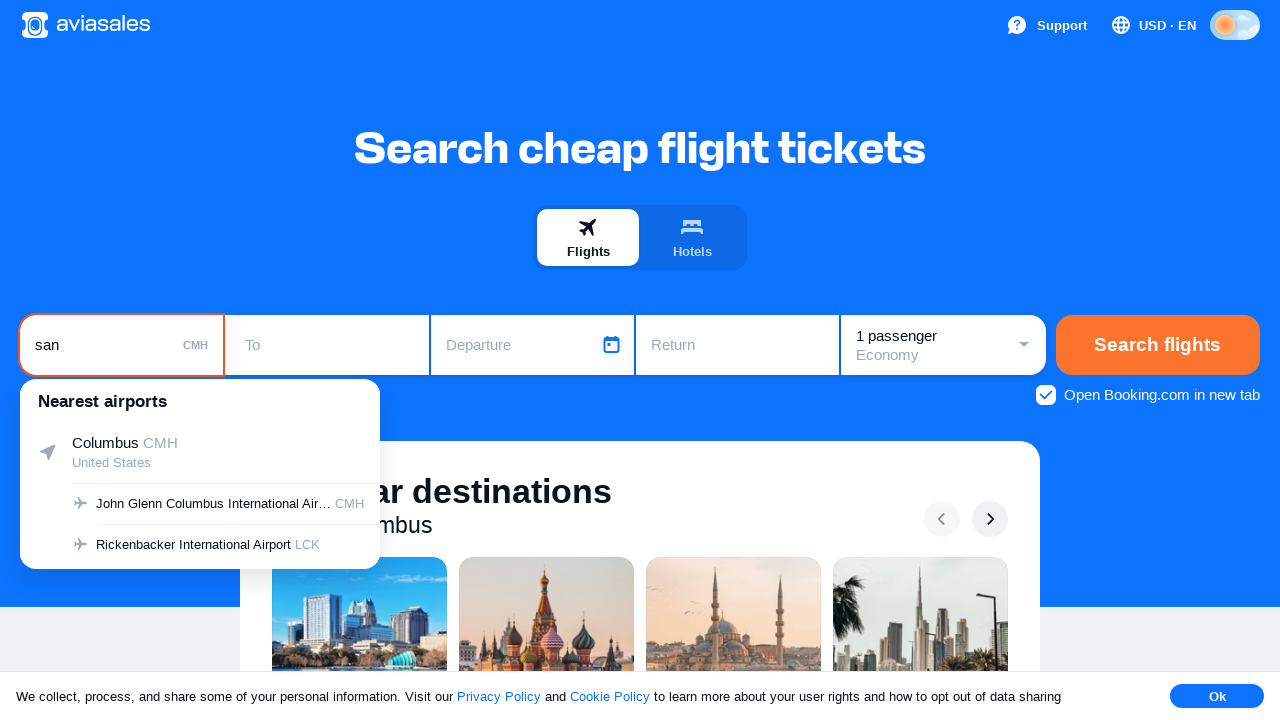

Waited for flight origin dropdown menu items to appear
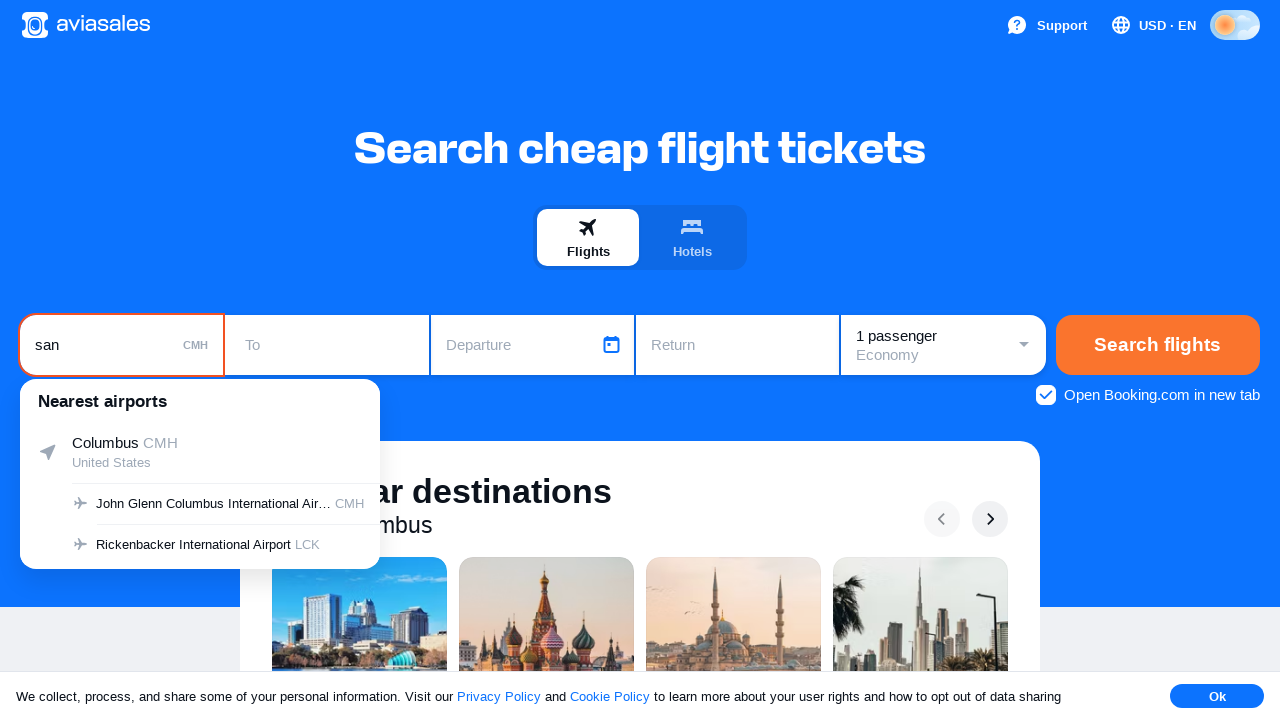

Retrieved 7 dropdown items from the origin menu
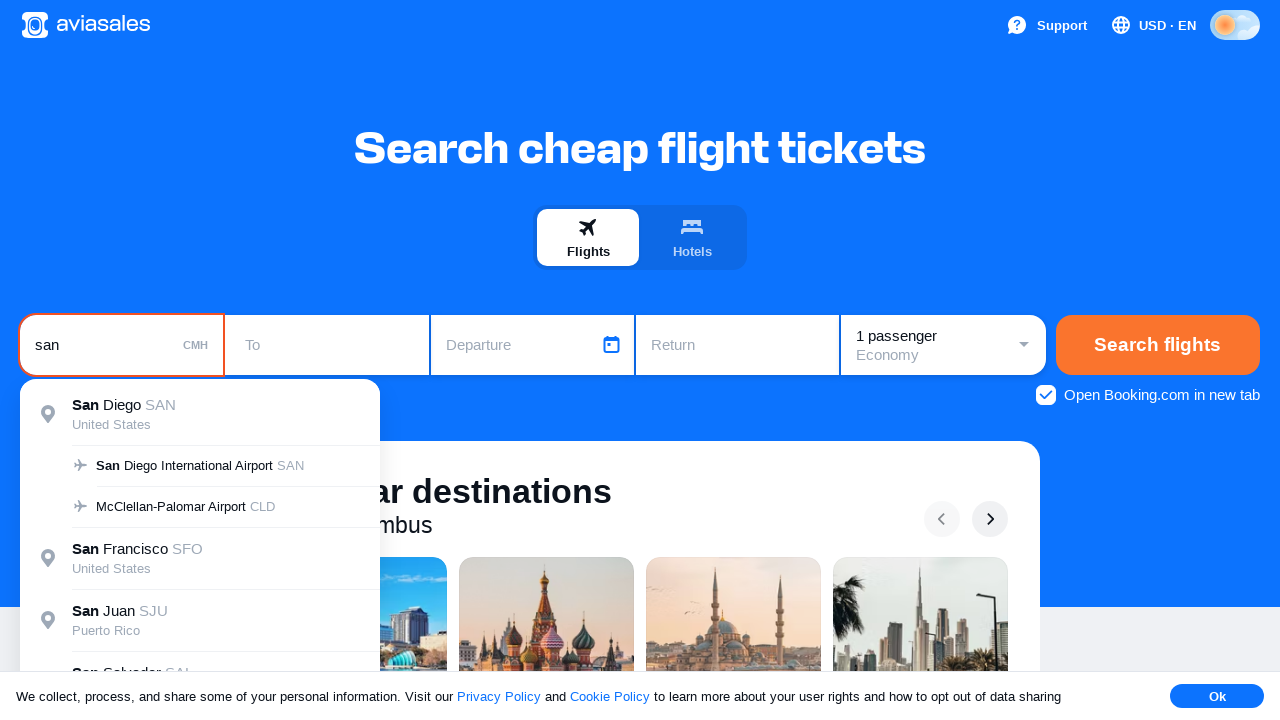

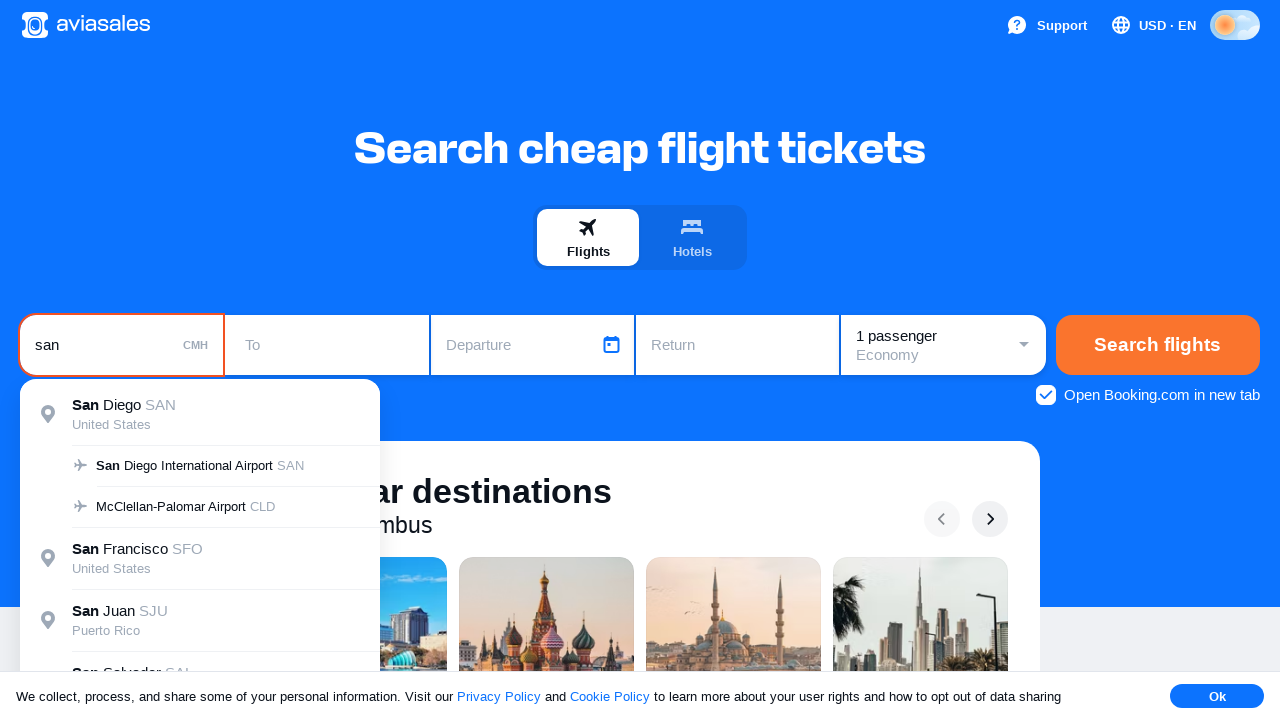